Tests adding todo items by filling the input and pressing Enter, then verifying the items appear in the list

Starting URL: https://demo.playwright.dev/todomvc

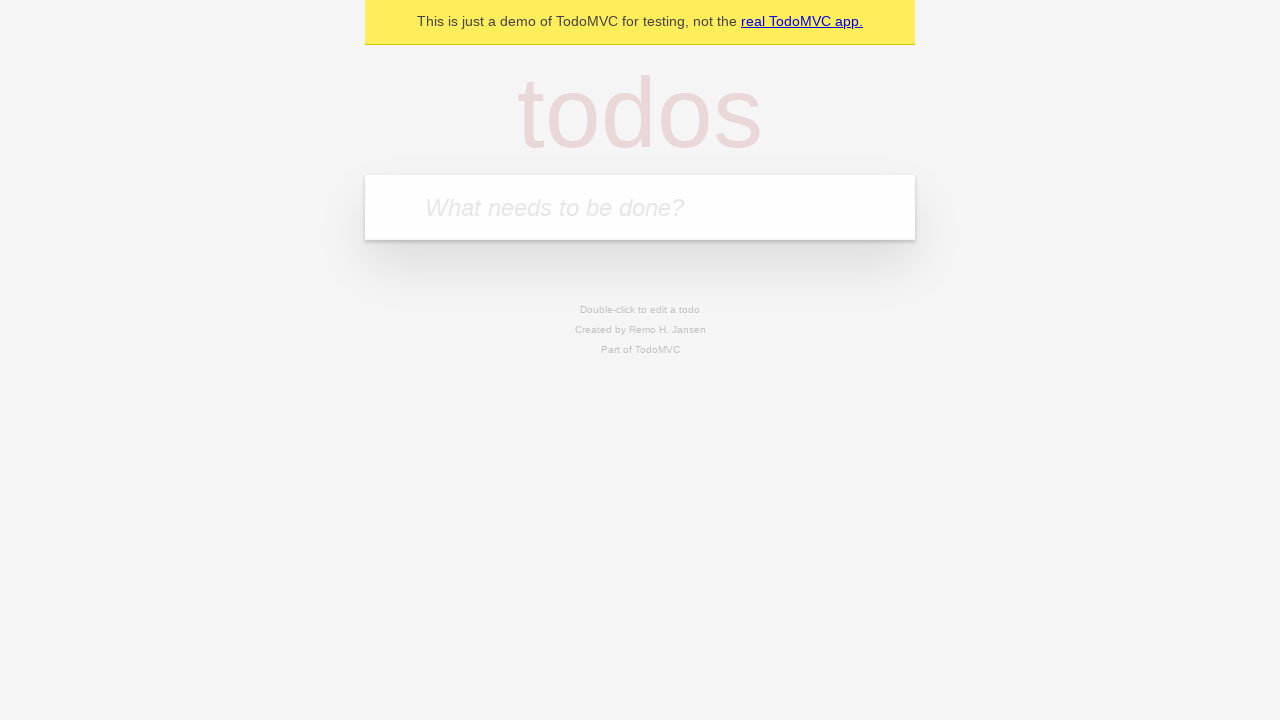

Filled todo input with 'buy some cheese' on internal:attr=[placeholder="What needs to be done?"i]
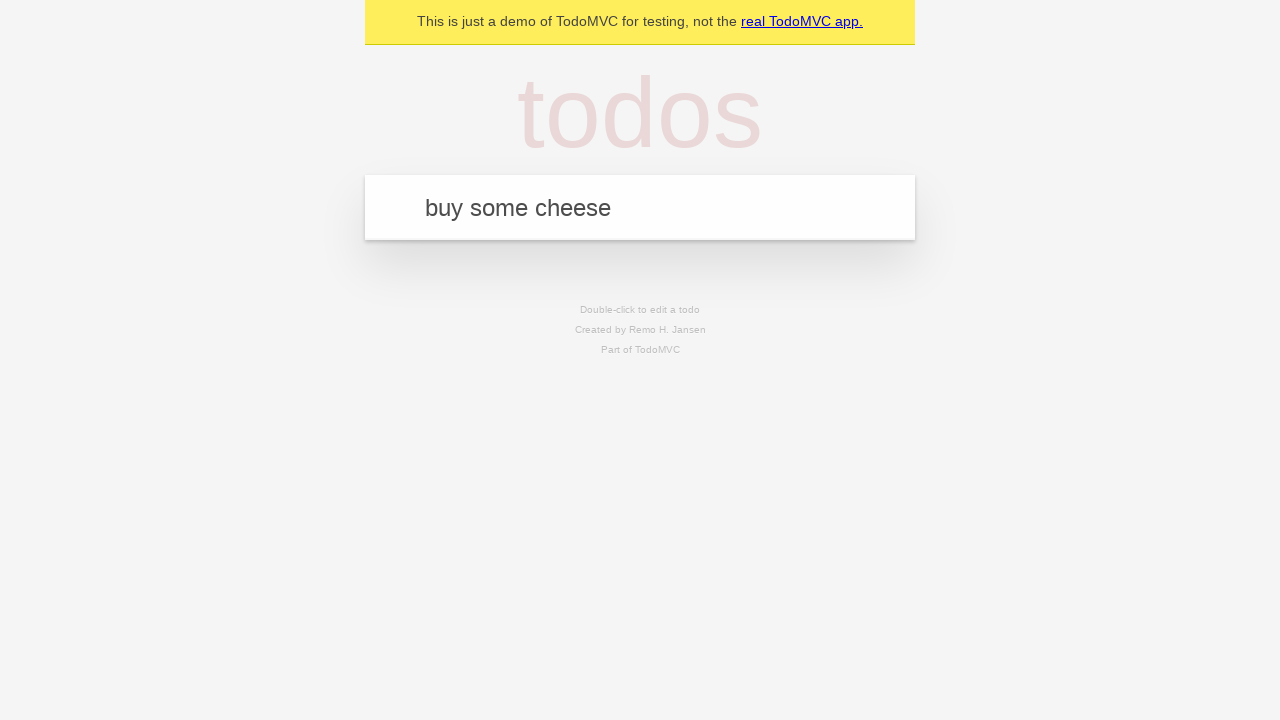

Pressed Enter to create first todo item on internal:attr=[placeholder="What needs to be done?"i]
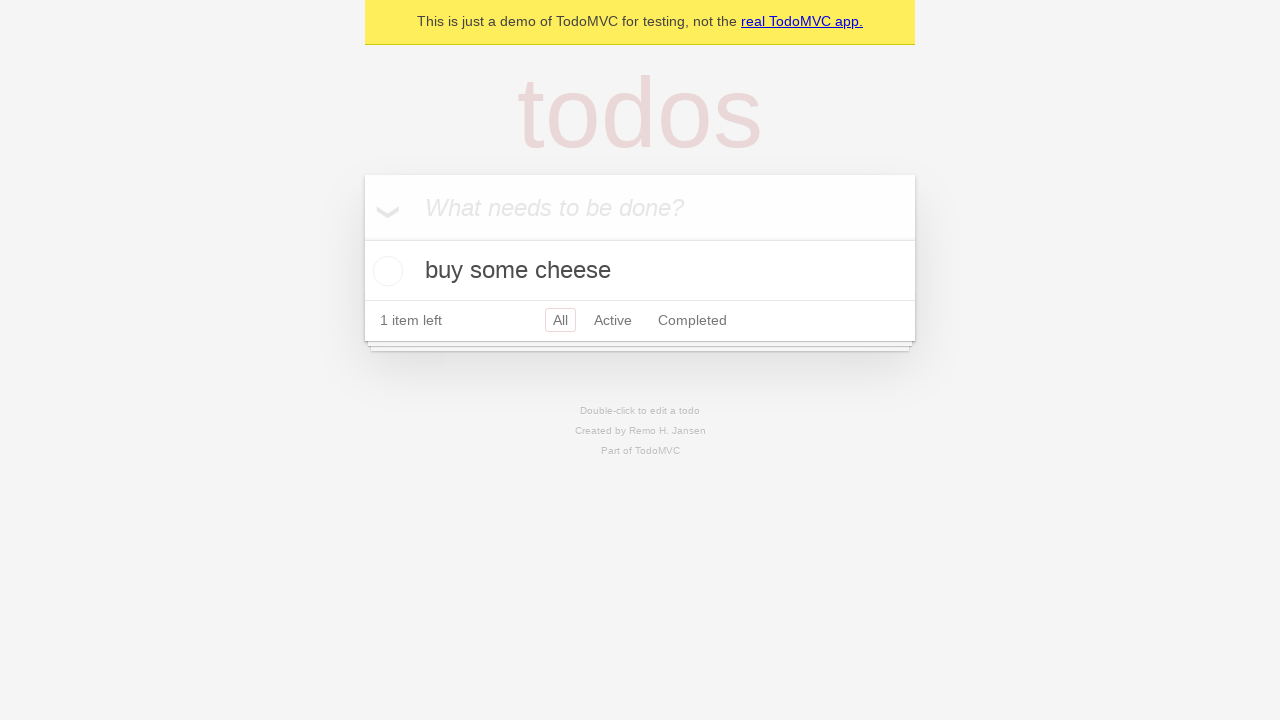

First todo item appeared in the list
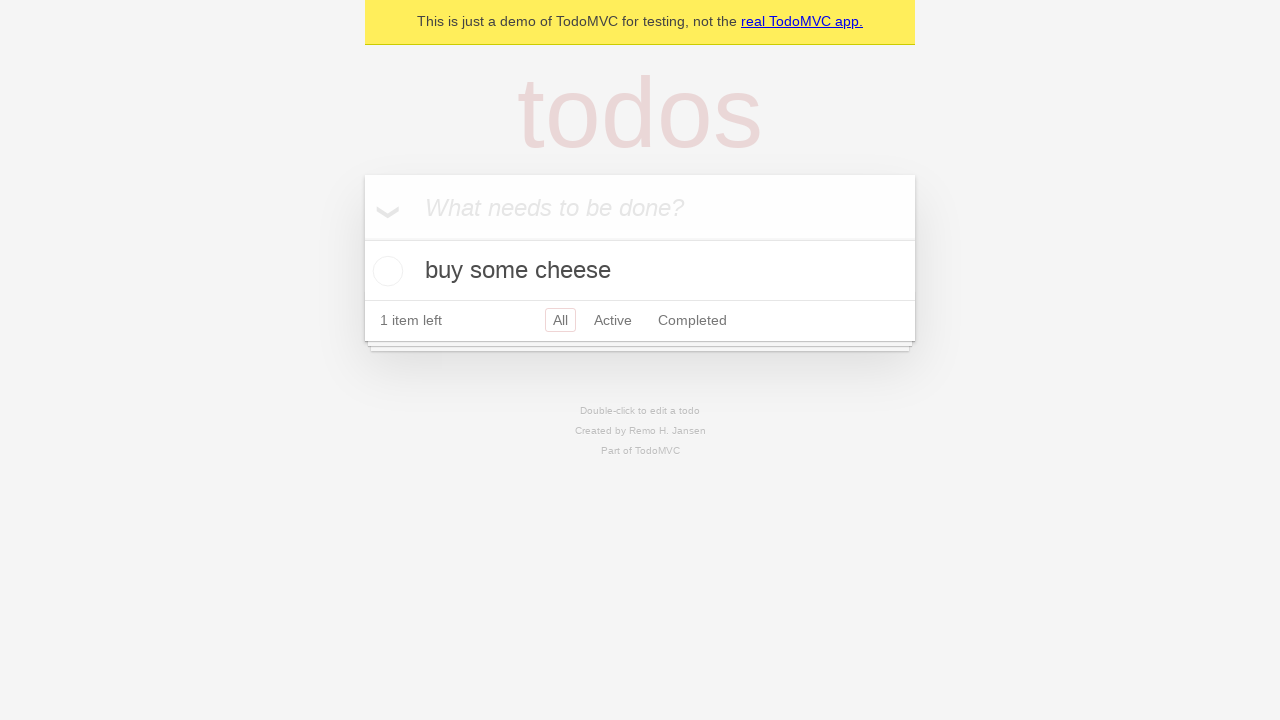

Filled todo input with 'feed the cat' on internal:attr=[placeholder="What needs to be done?"i]
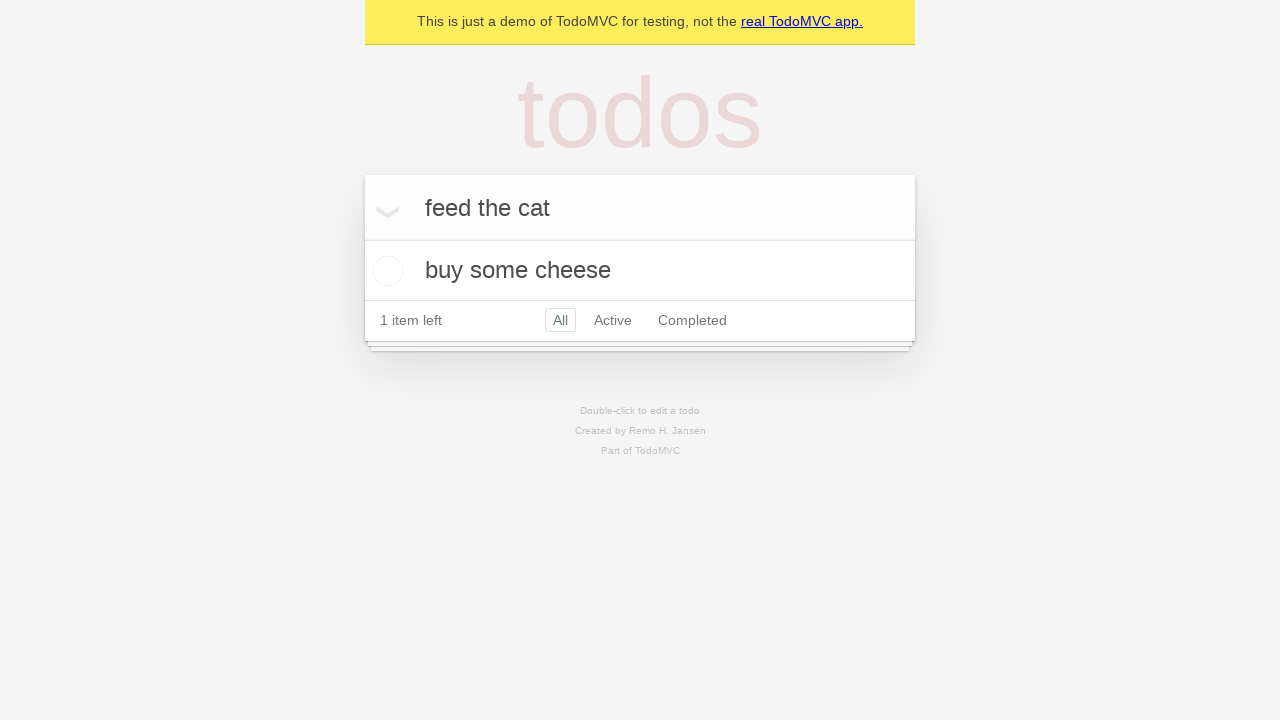

Pressed Enter to create second todo item on internal:attr=[placeholder="What needs to be done?"i]
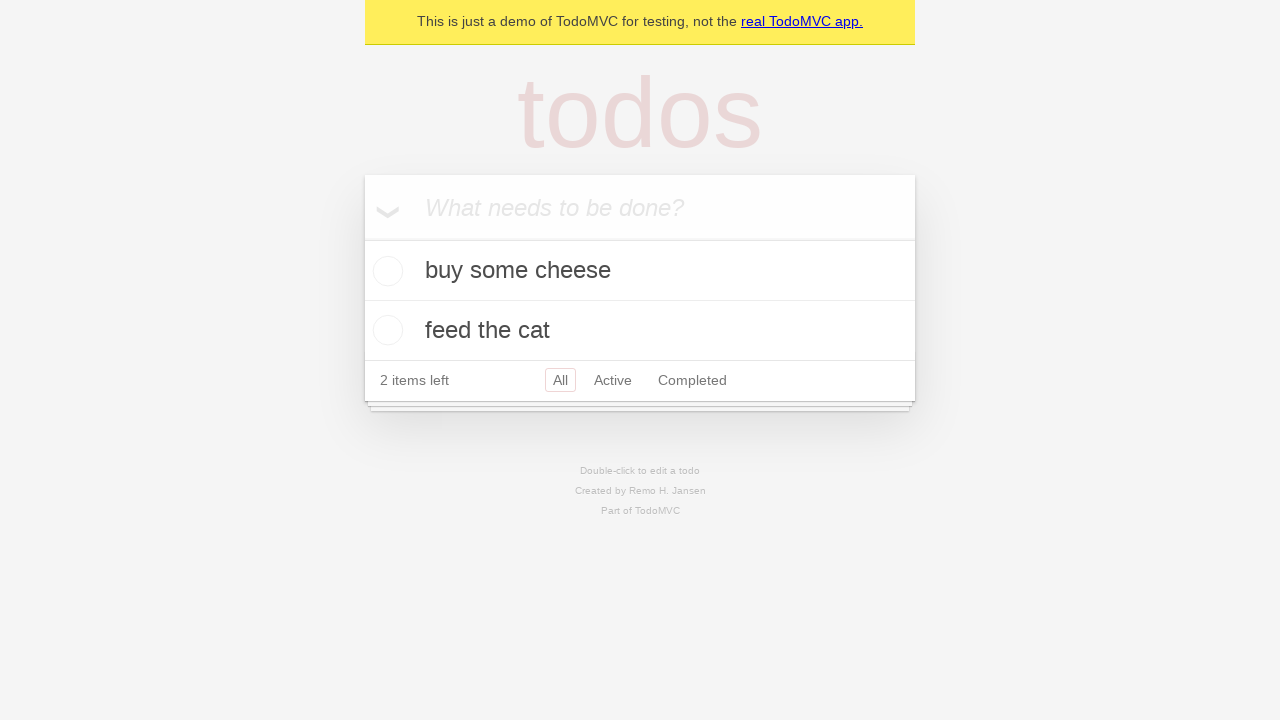

Verified that two todo items are stored in localStorage
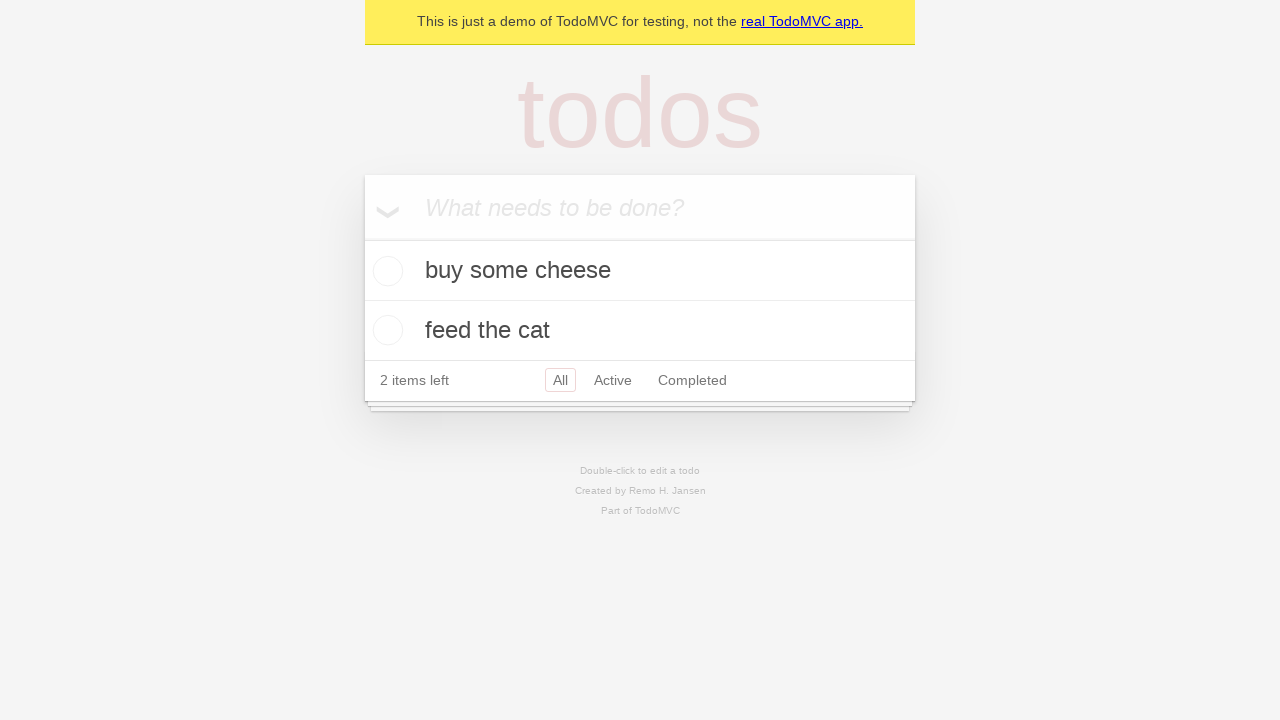

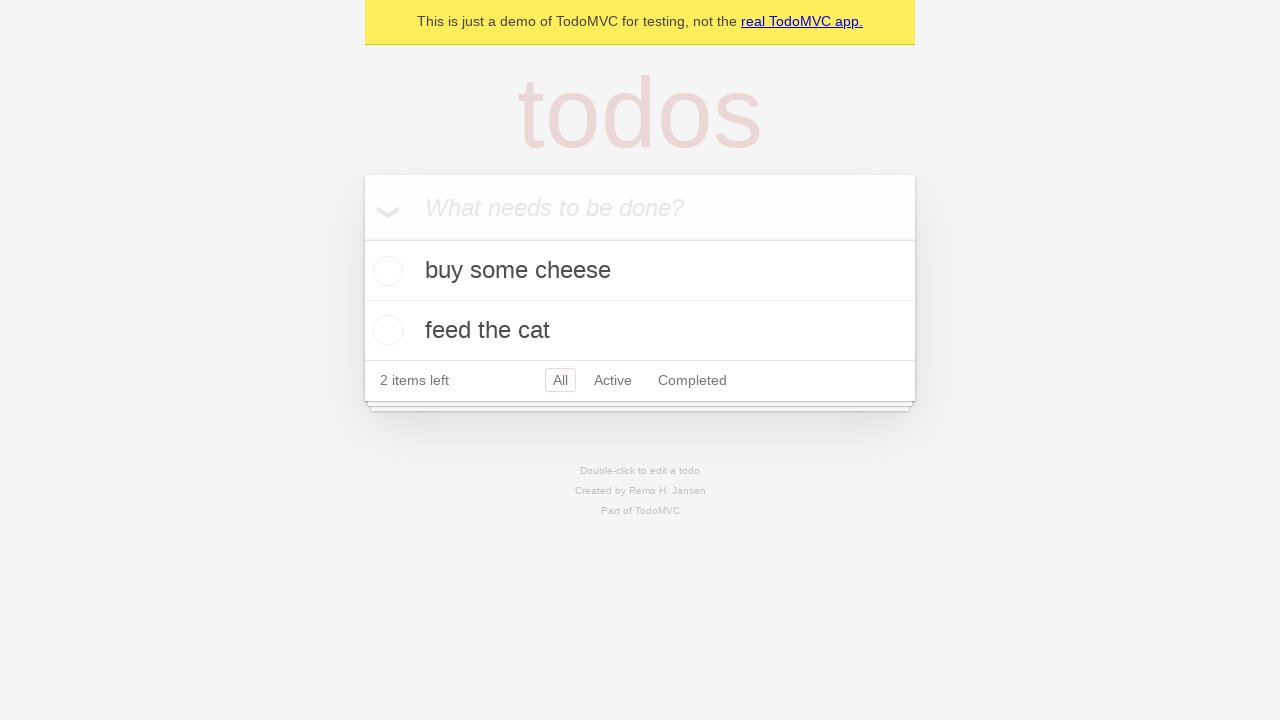